Tests accepting a simple JavaScript alert dialog by clicking the simple alert button and accepting the dialog

Starting URL: https://letcode.in/alert

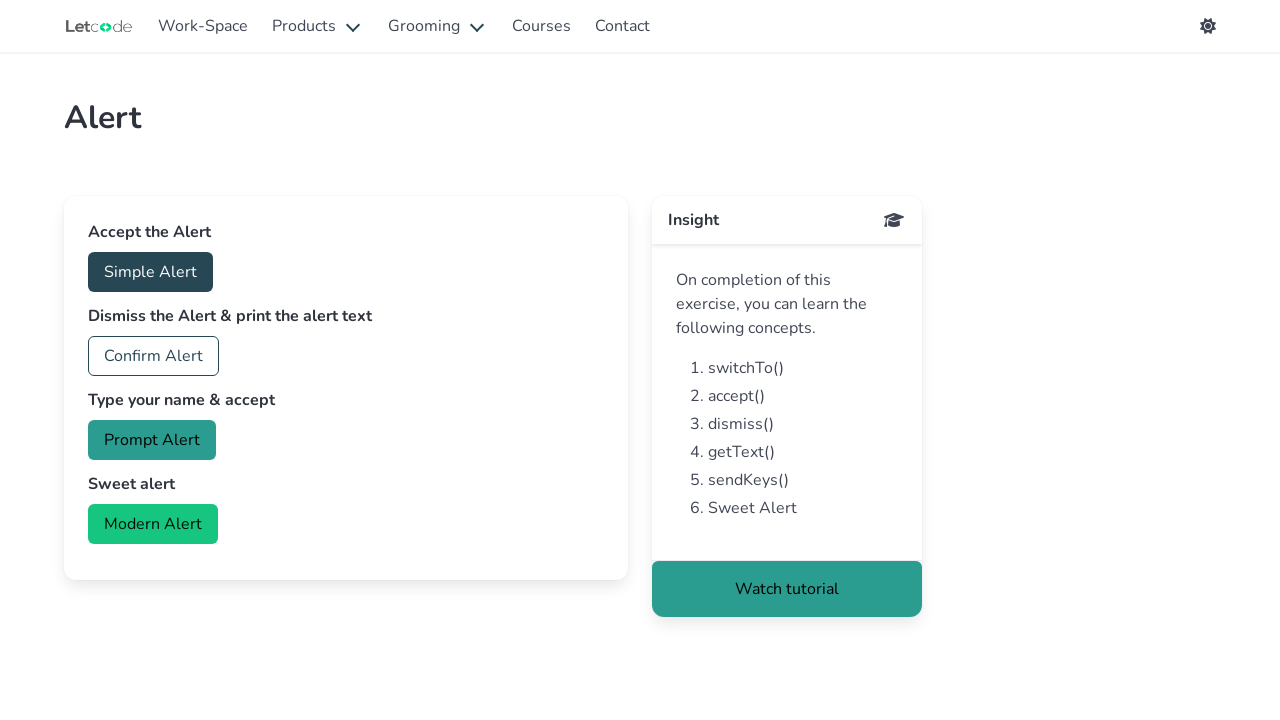

Set up dialog handler to automatically accept alerts
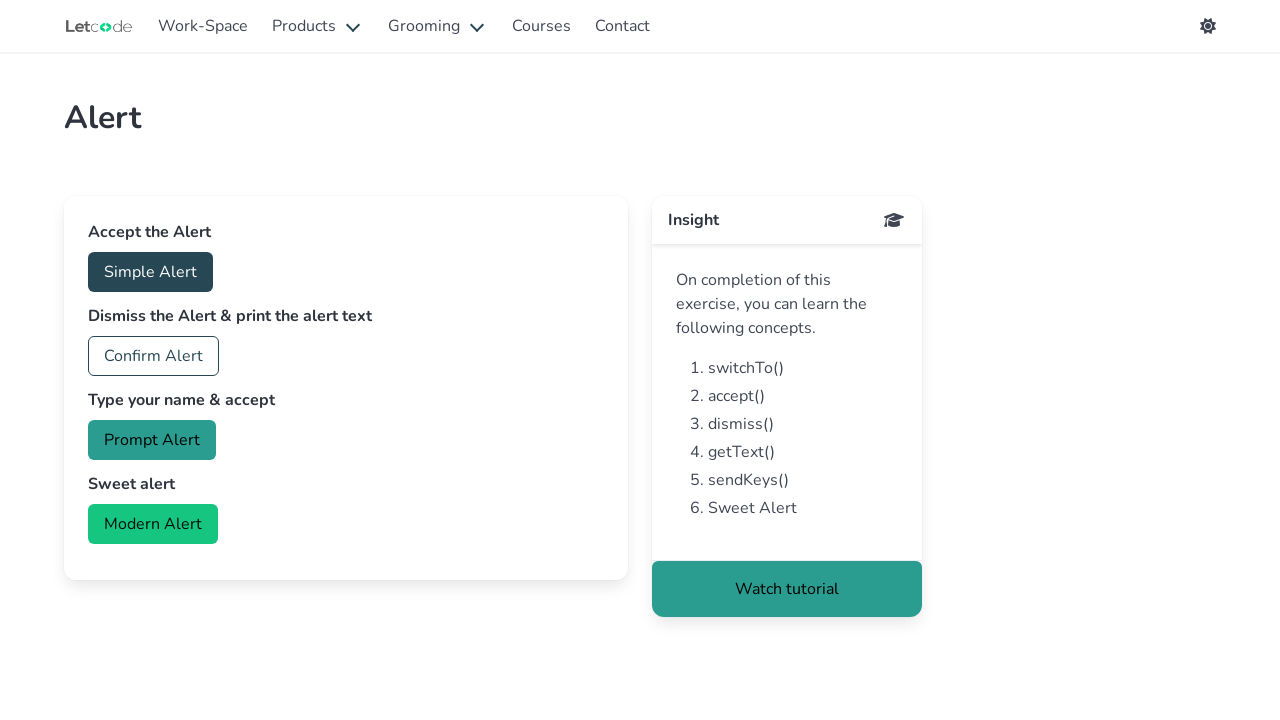

Clicked the simple alert button at (150, 272) on #accept
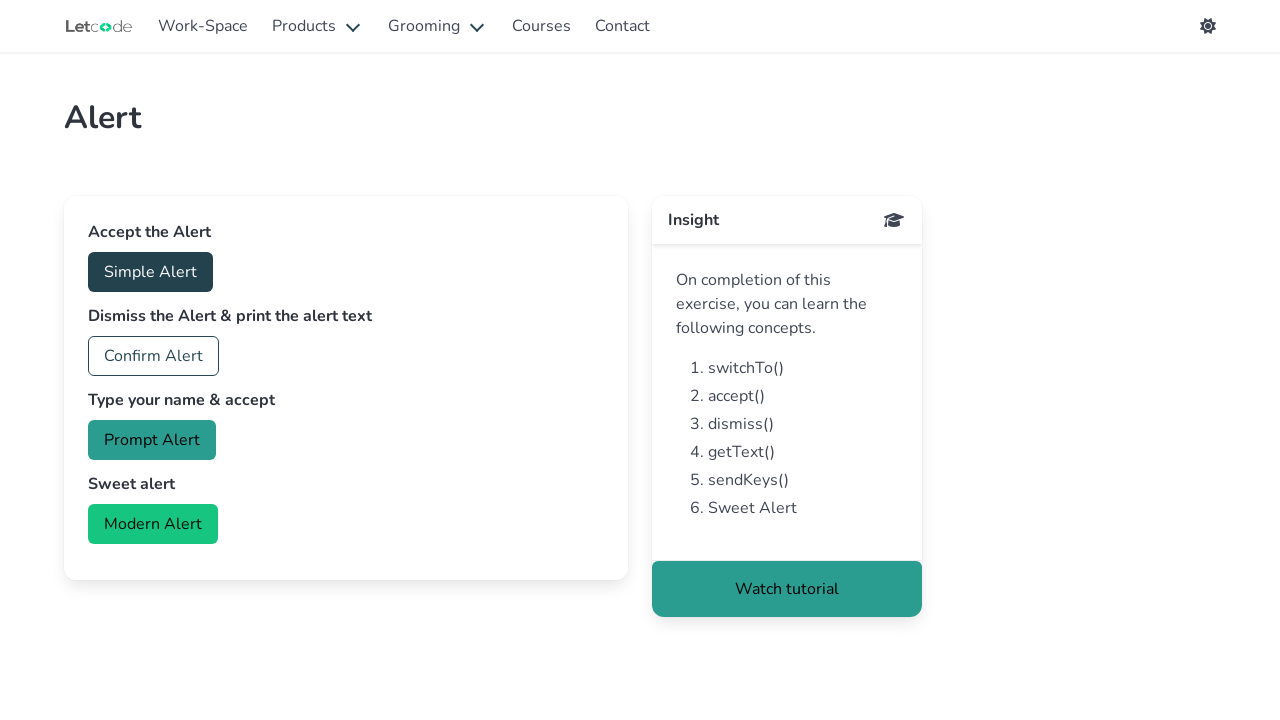

Page stabilized after accepting the alert
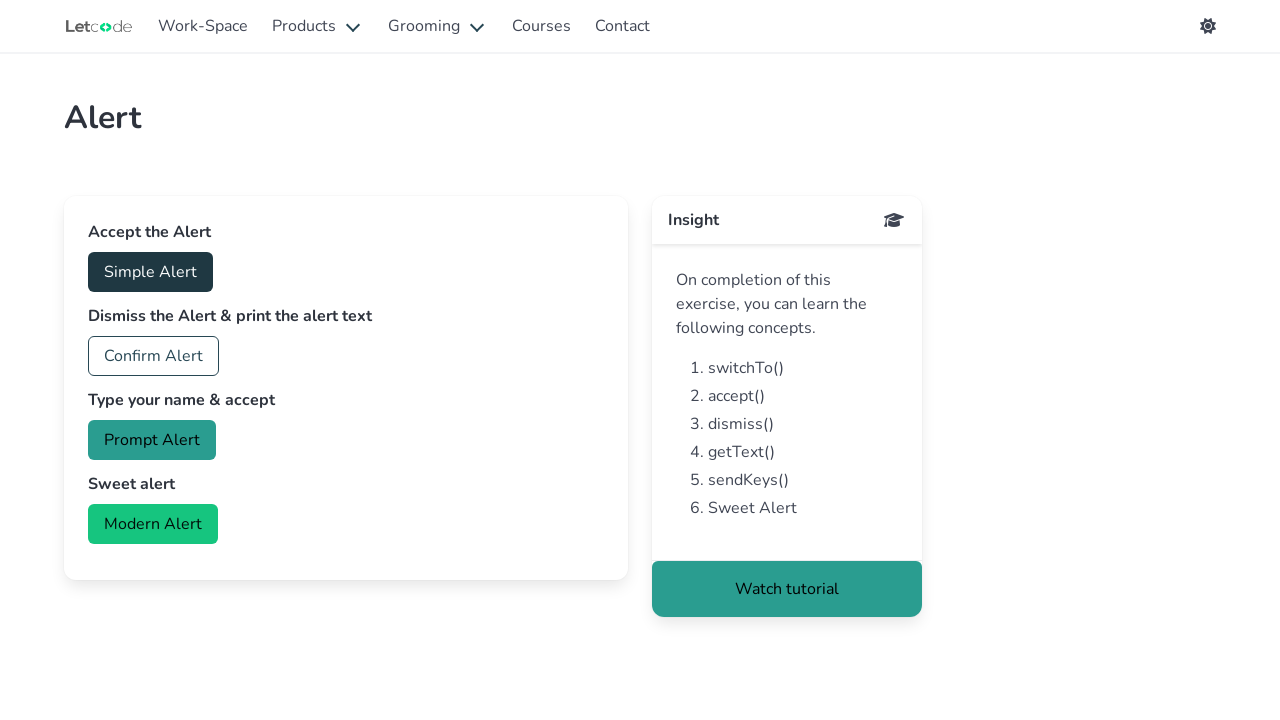

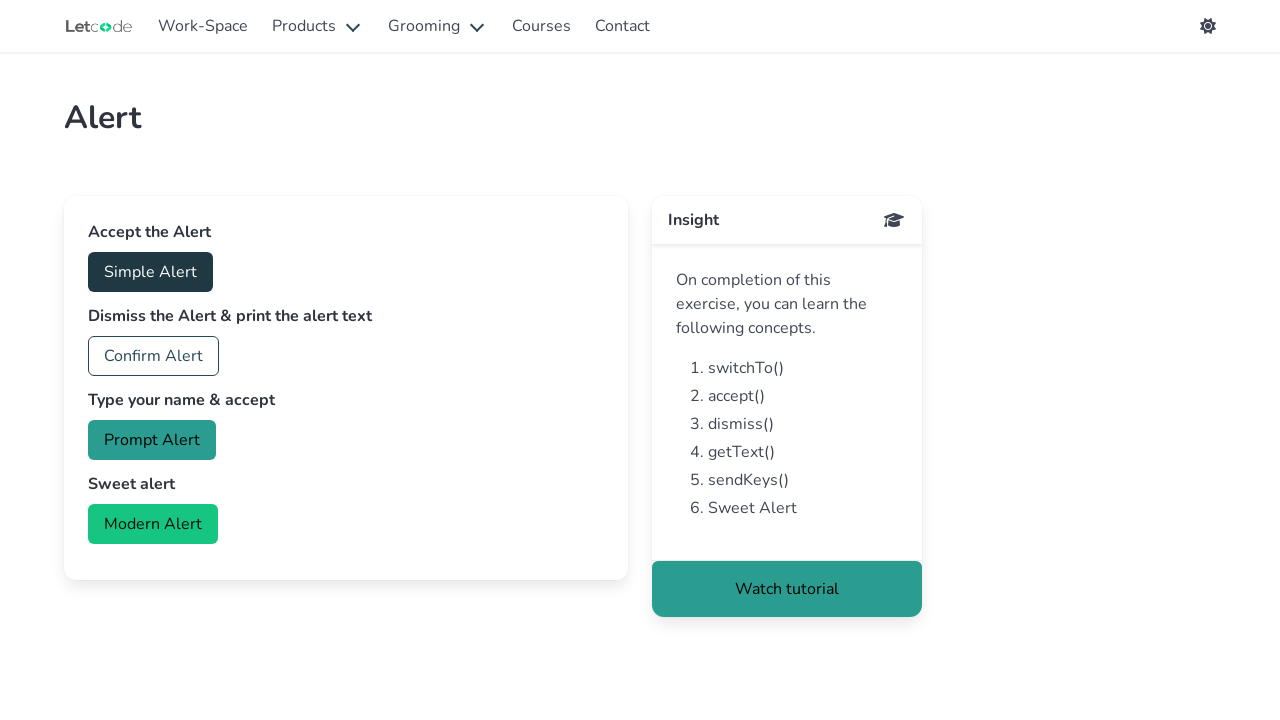